Navigates to Greens Technology selenium course content page, clicks on a heading element, and performs a right-click action on the CTS Interview link

Starting URL: http://greenstech.in/selenium-course-content.html

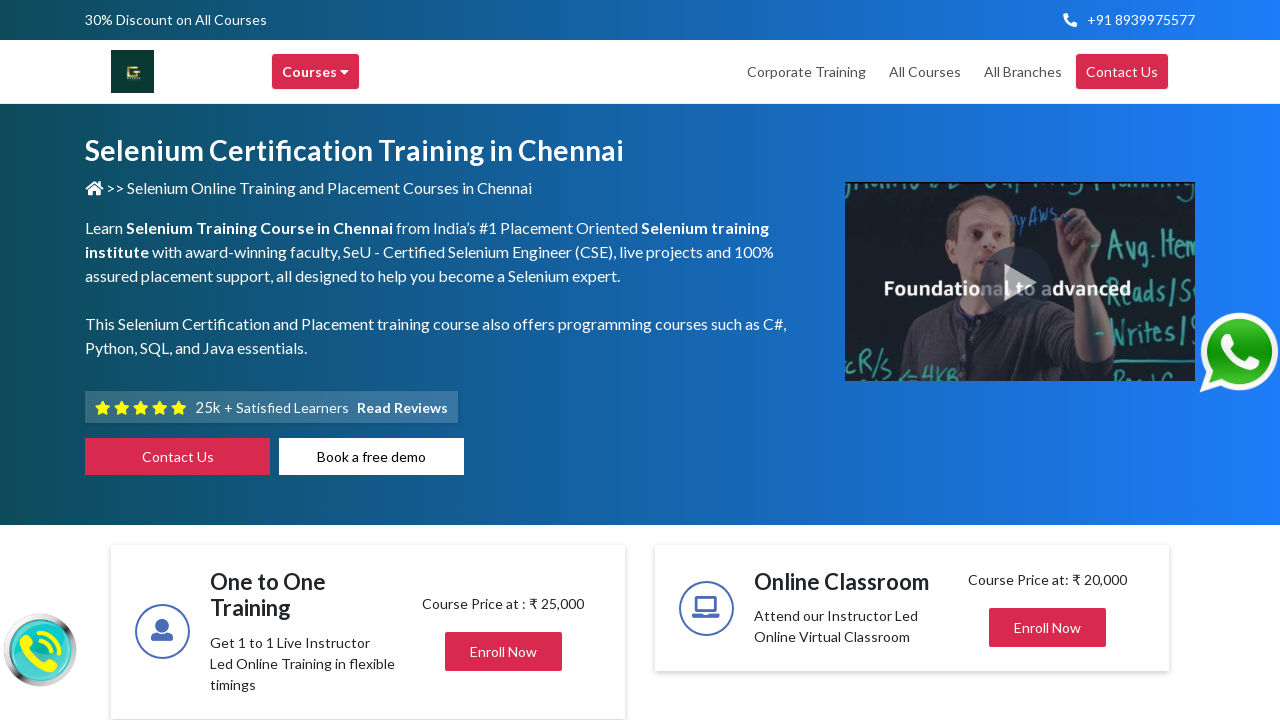

Navigated to Greens Technology selenium course content page
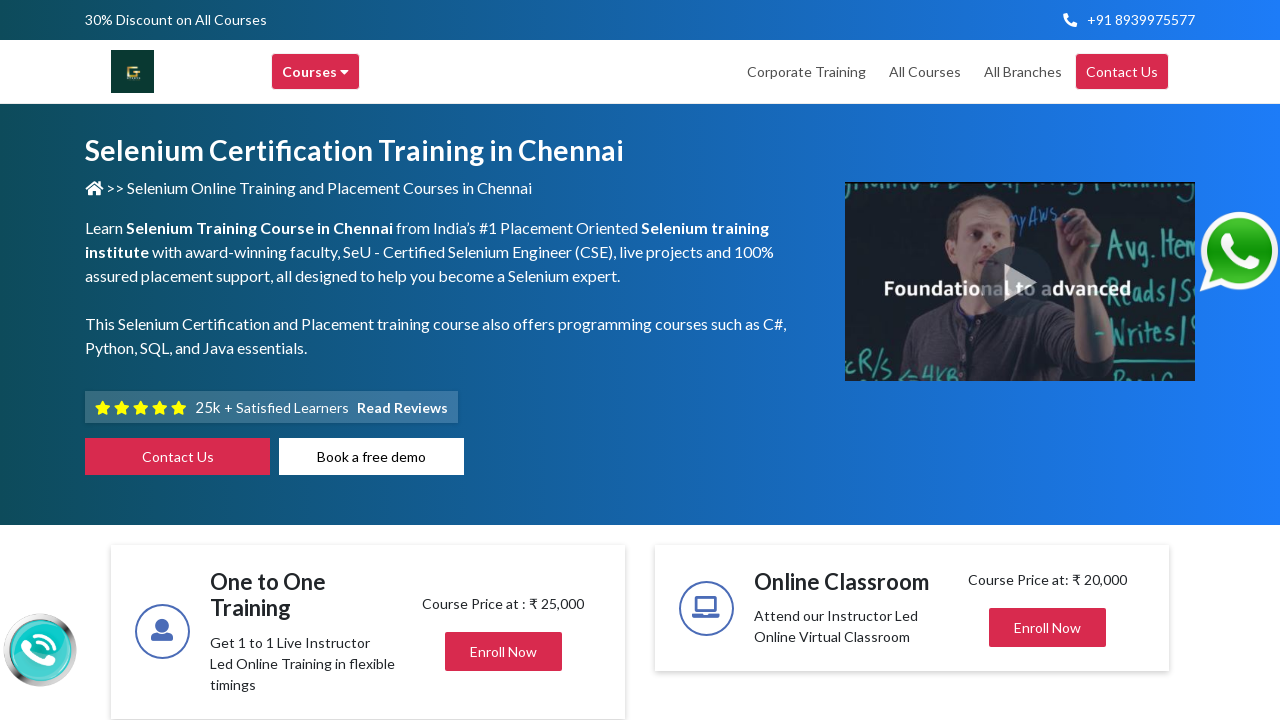

Clicked on heading element at (1048, 361) on #heading20
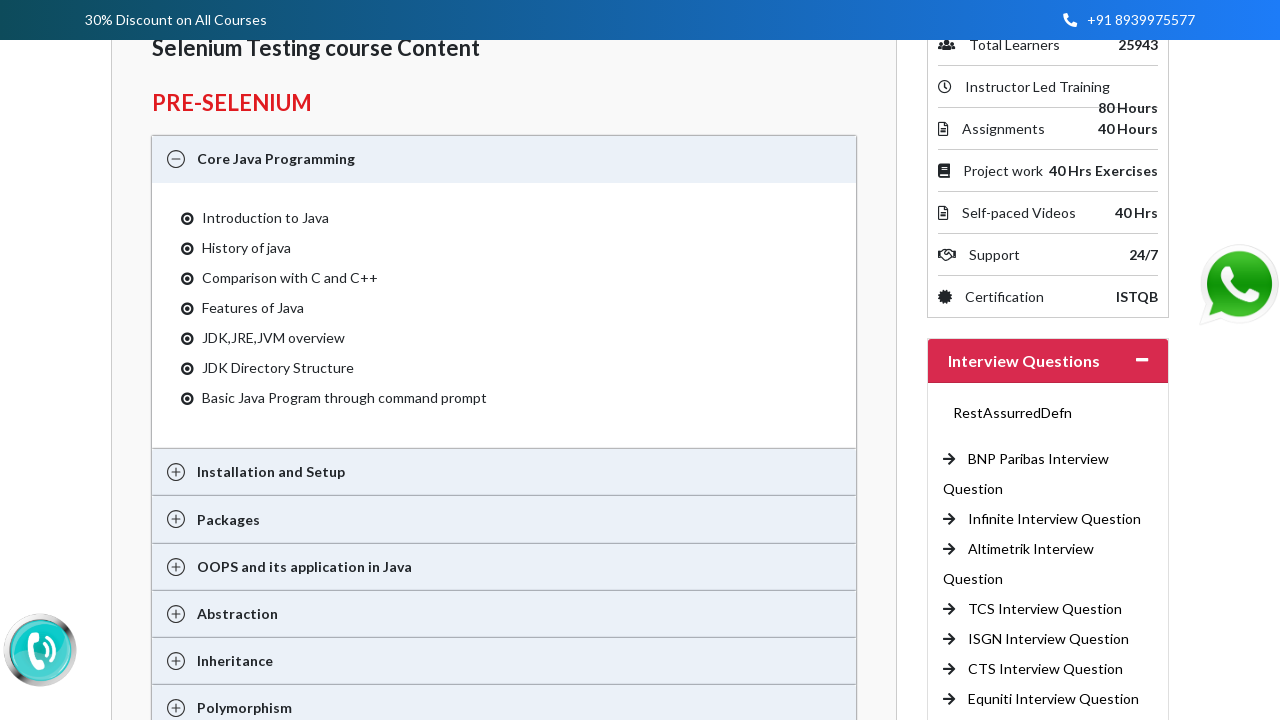

Performed right-click action on CTS Interview link at (1046, 669) on //a[contains(text(),'CTS Interview')]
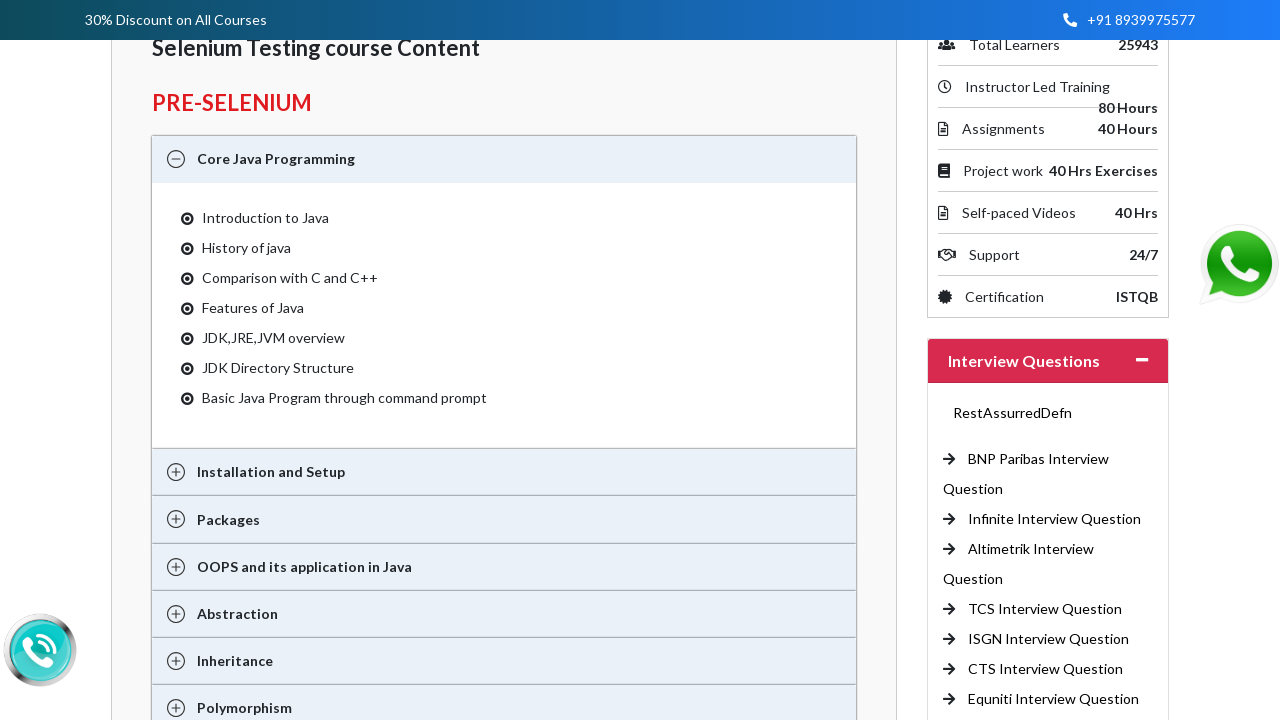

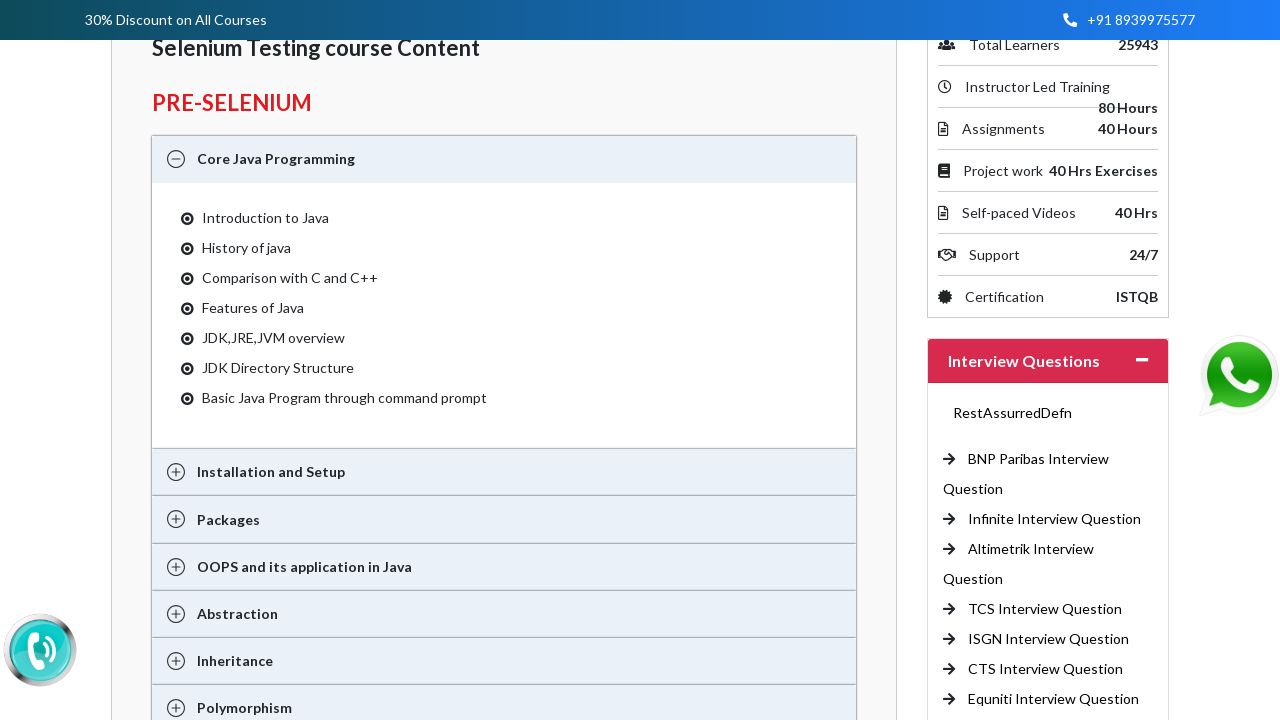